Navigates to the table data search demo page, types a search query, and verifies filtered results appear

Starting URL: https://www.lambdatest.com/selenium-playground/table-search-filter-demo

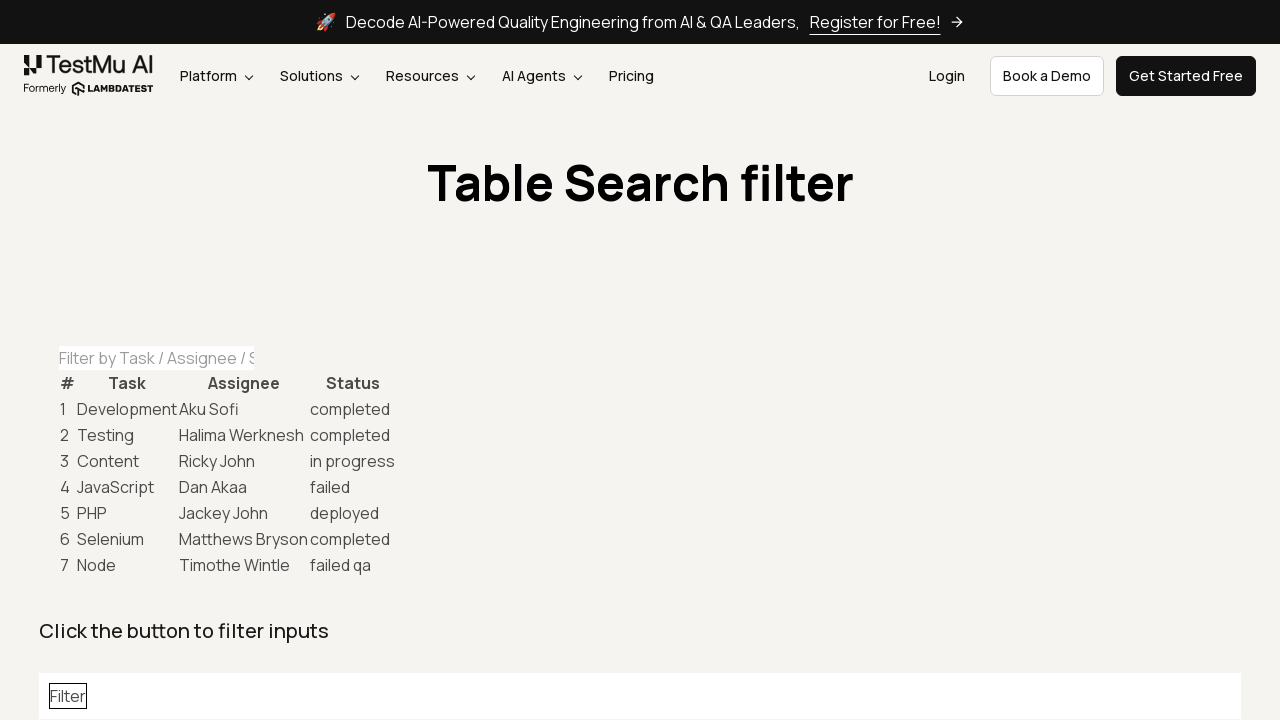

Navigated to table data search filter demo page
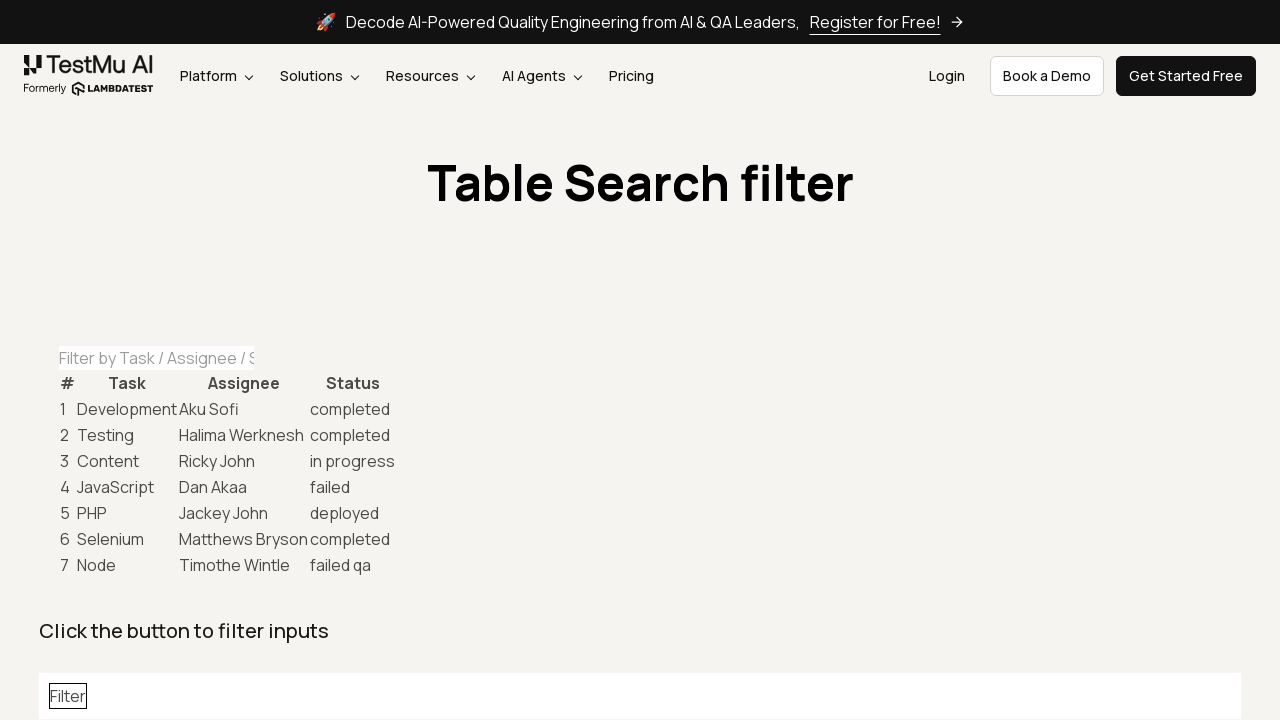

Typed 'SEO' in the table filter input field on #task-table-filter
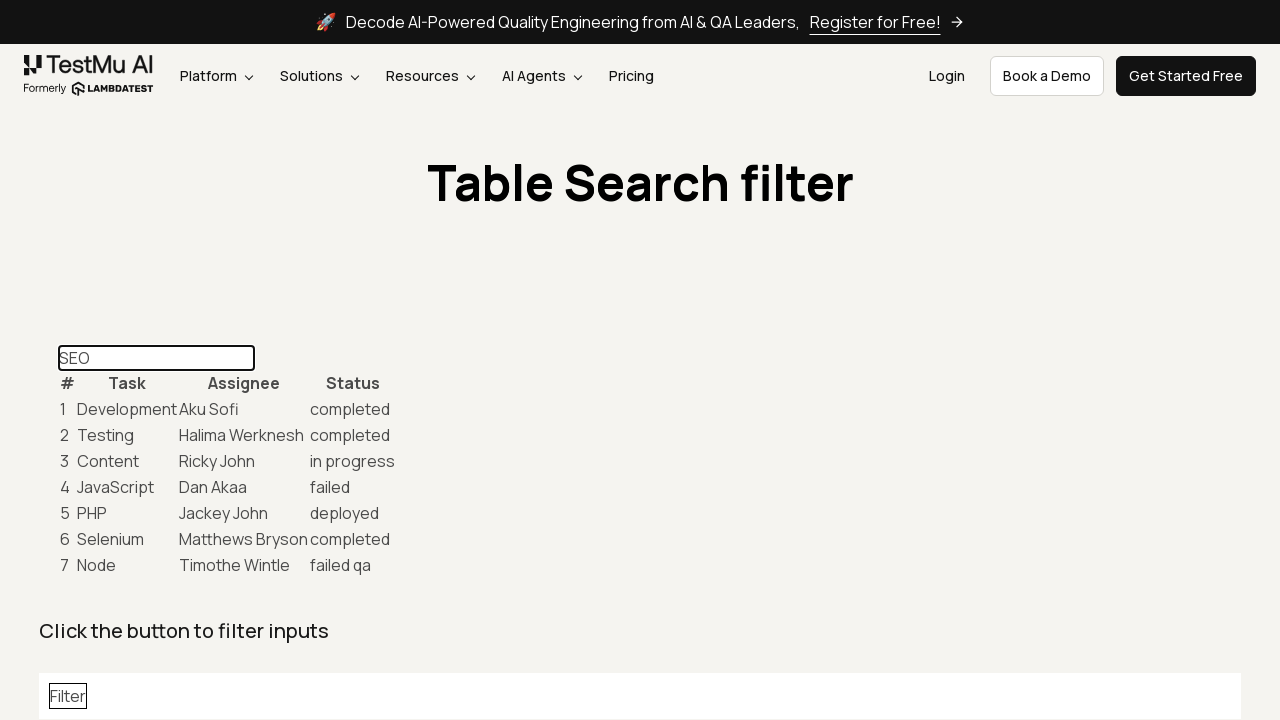

Table results loaded and filtered results are displayed
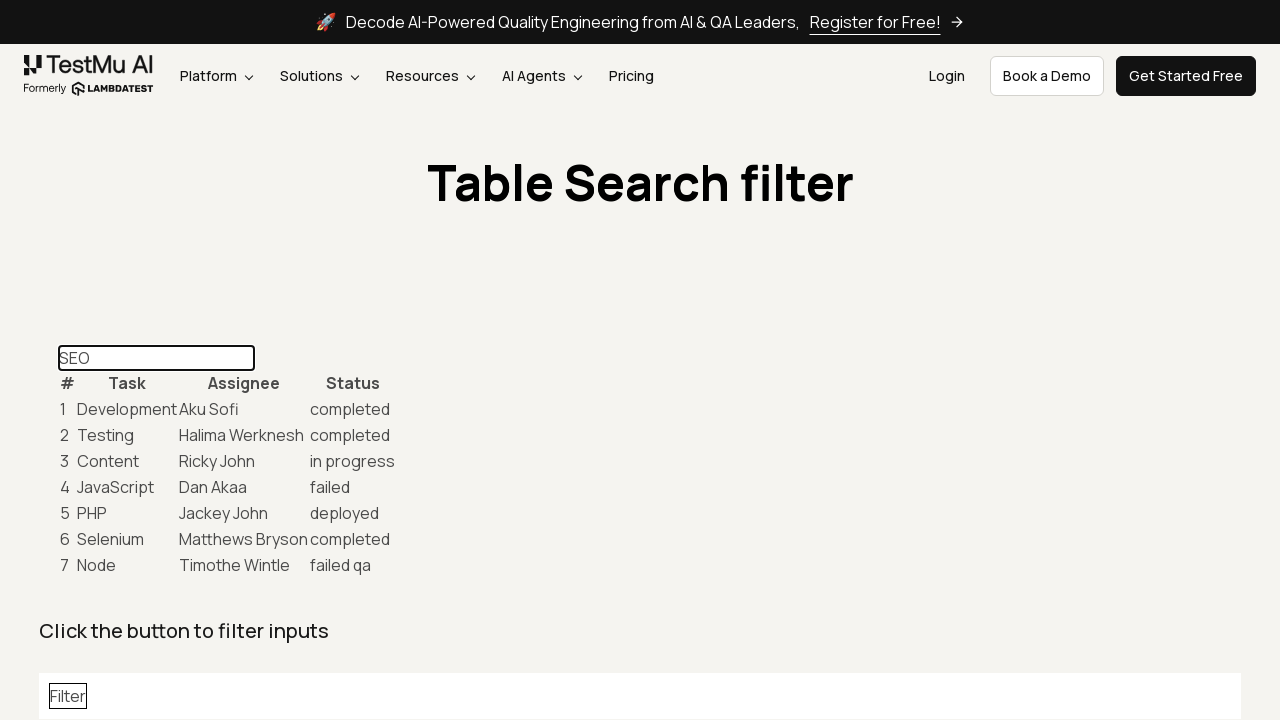

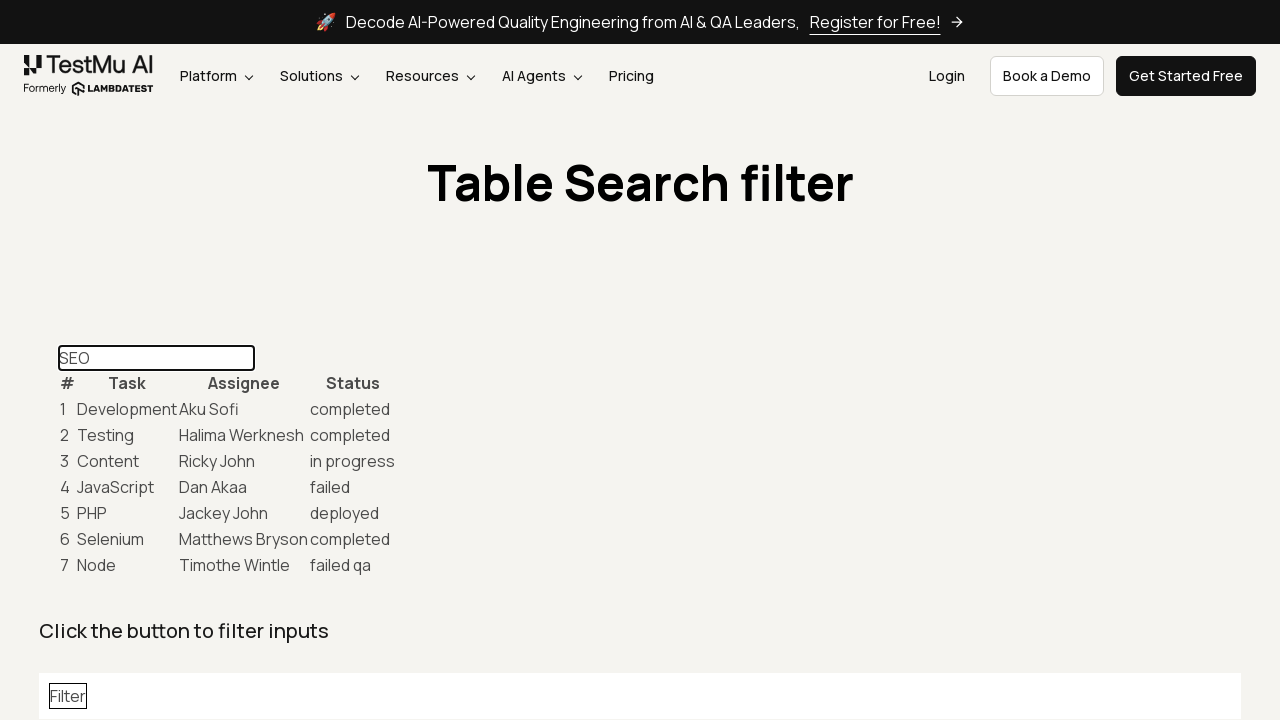